Tests dynamic controls page using explicit wait to verify textbox becomes enabled after clicking enable button and success message appears

Starting URL: https://the-internet.herokuapp.com/dynamic_controls

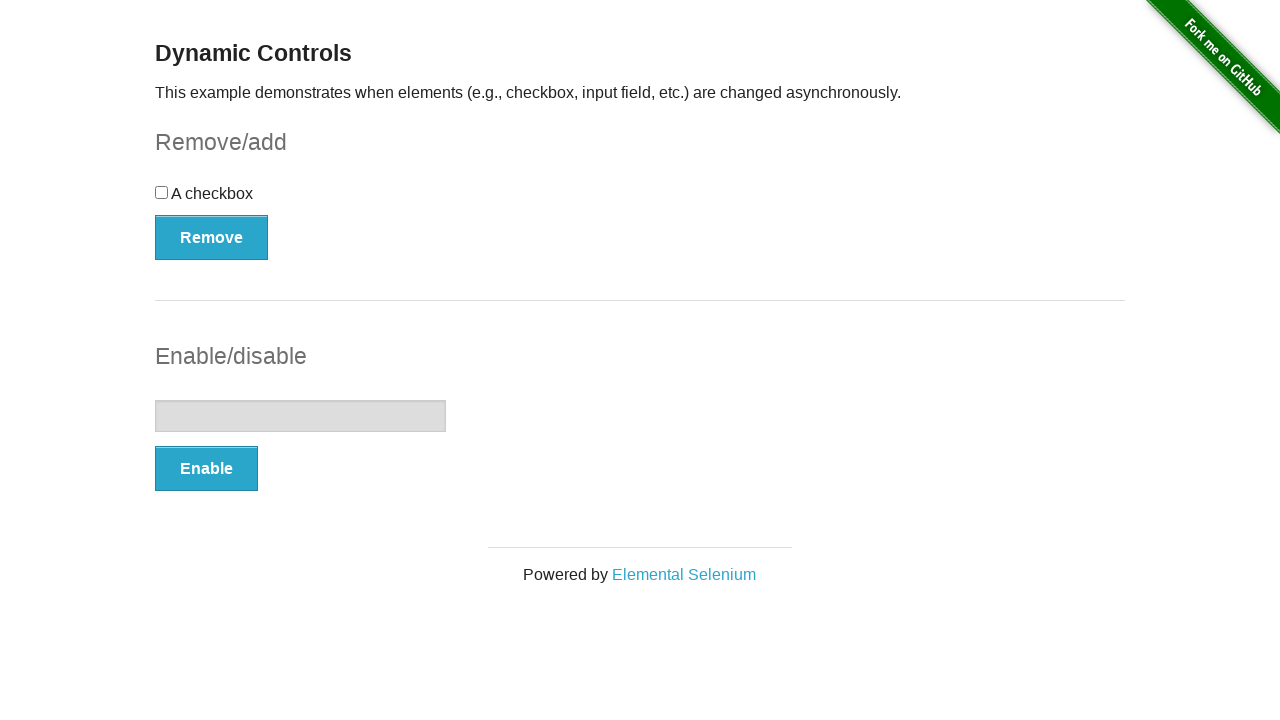

Navigated to dynamic controls page
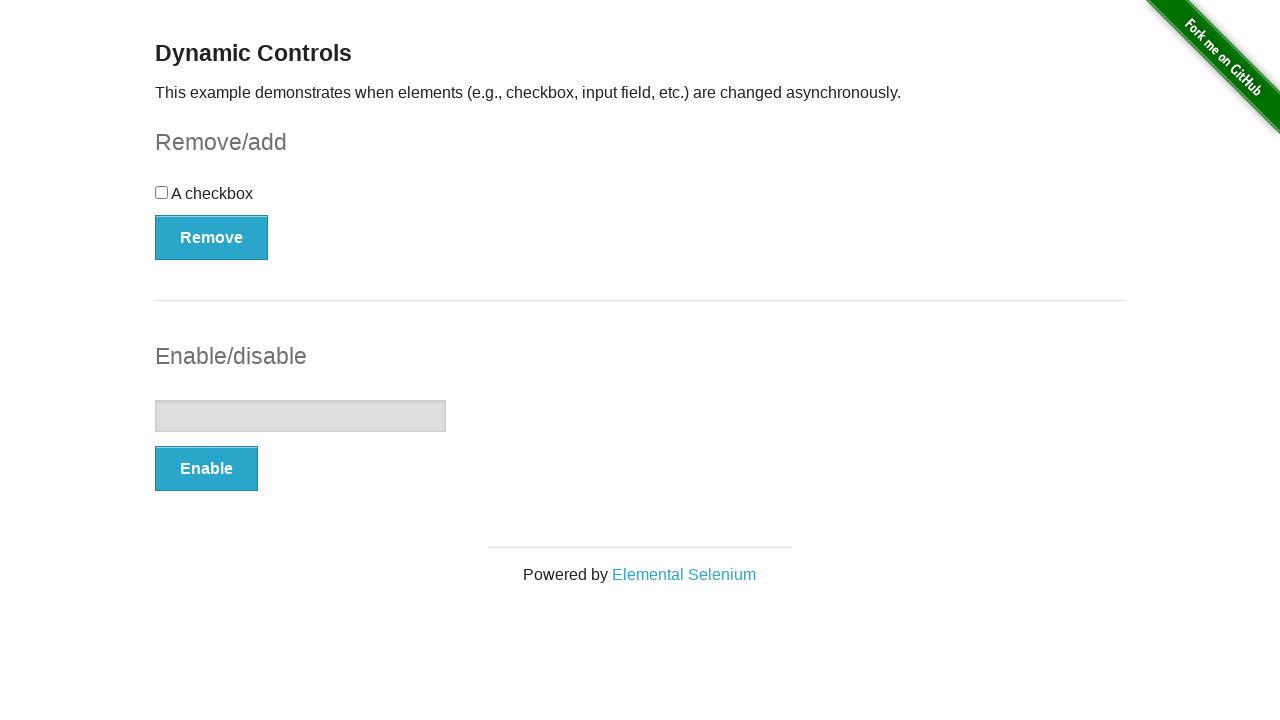

Located textbox element
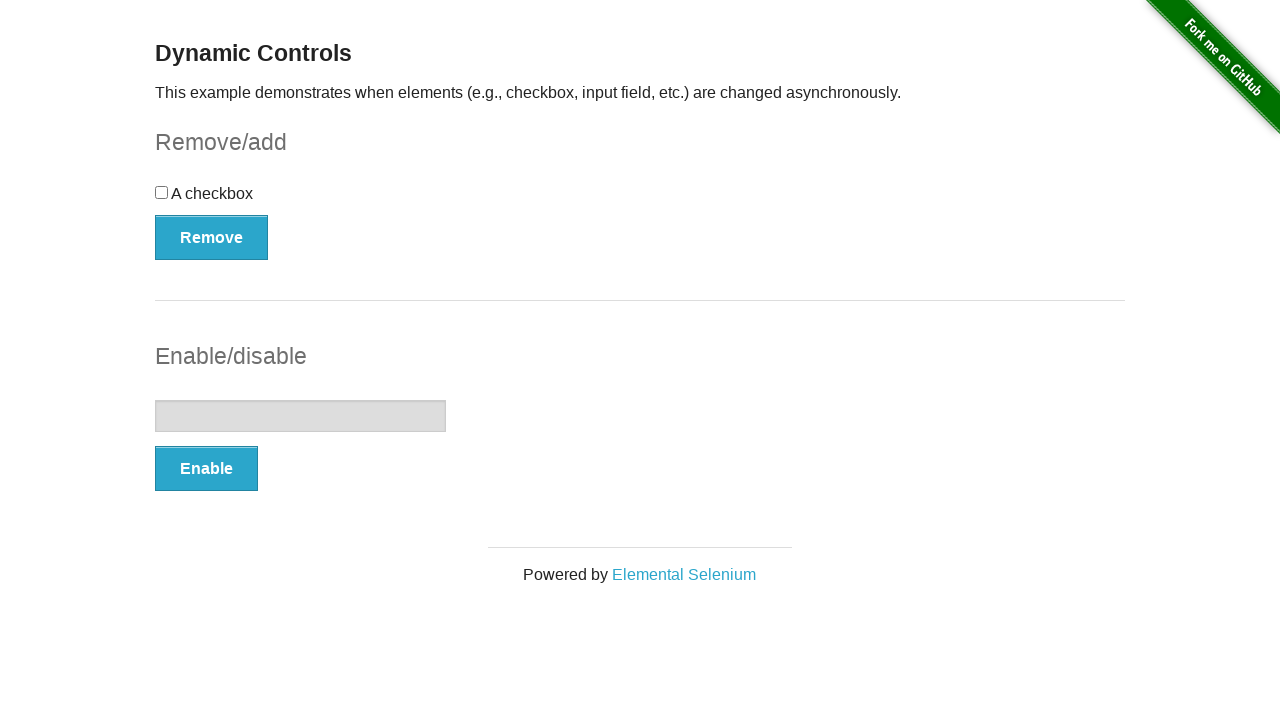

Verified textbox is initially disabled
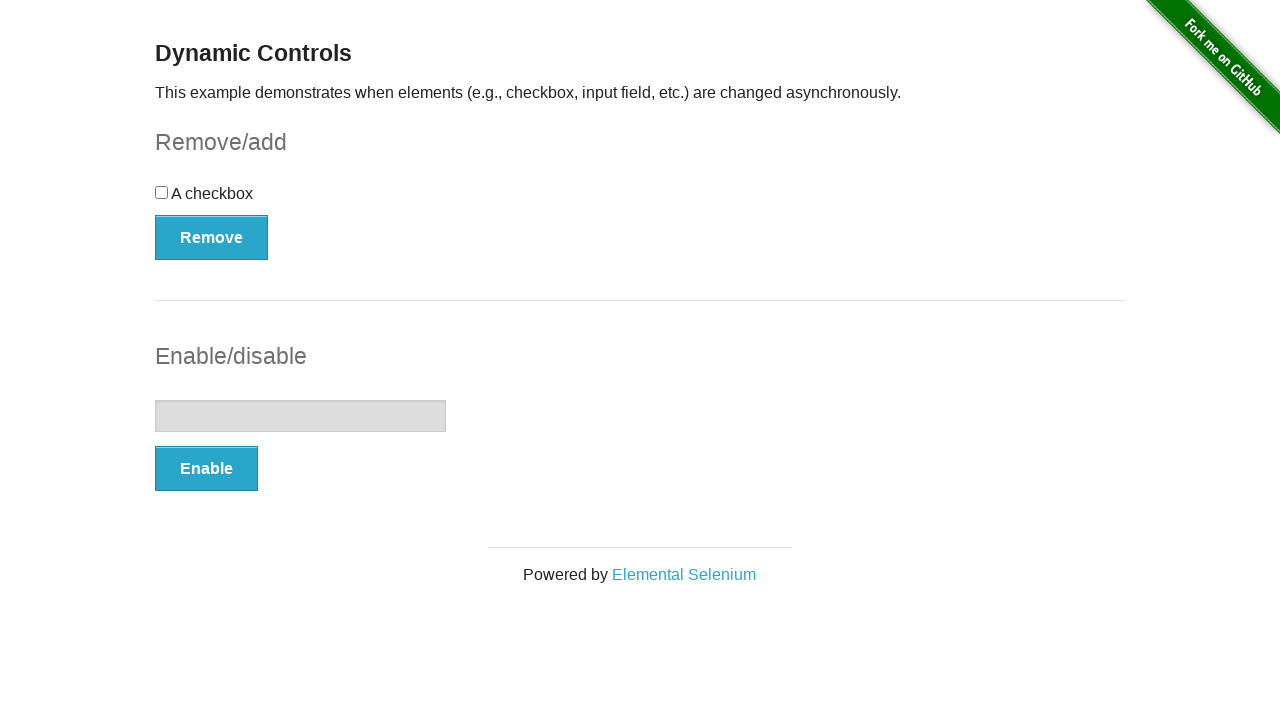

Clicked Enable button at (206, 469) on (//button[@type='button'])[2]
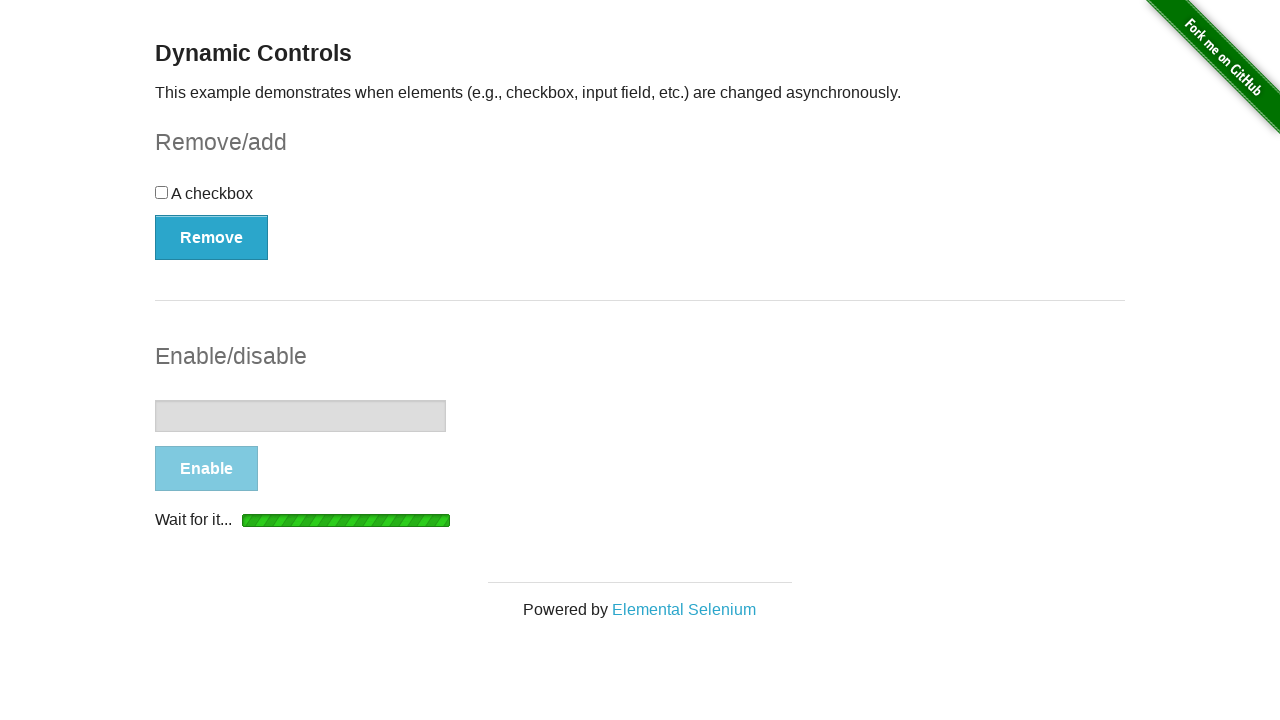

Waited for textbox to become enabled
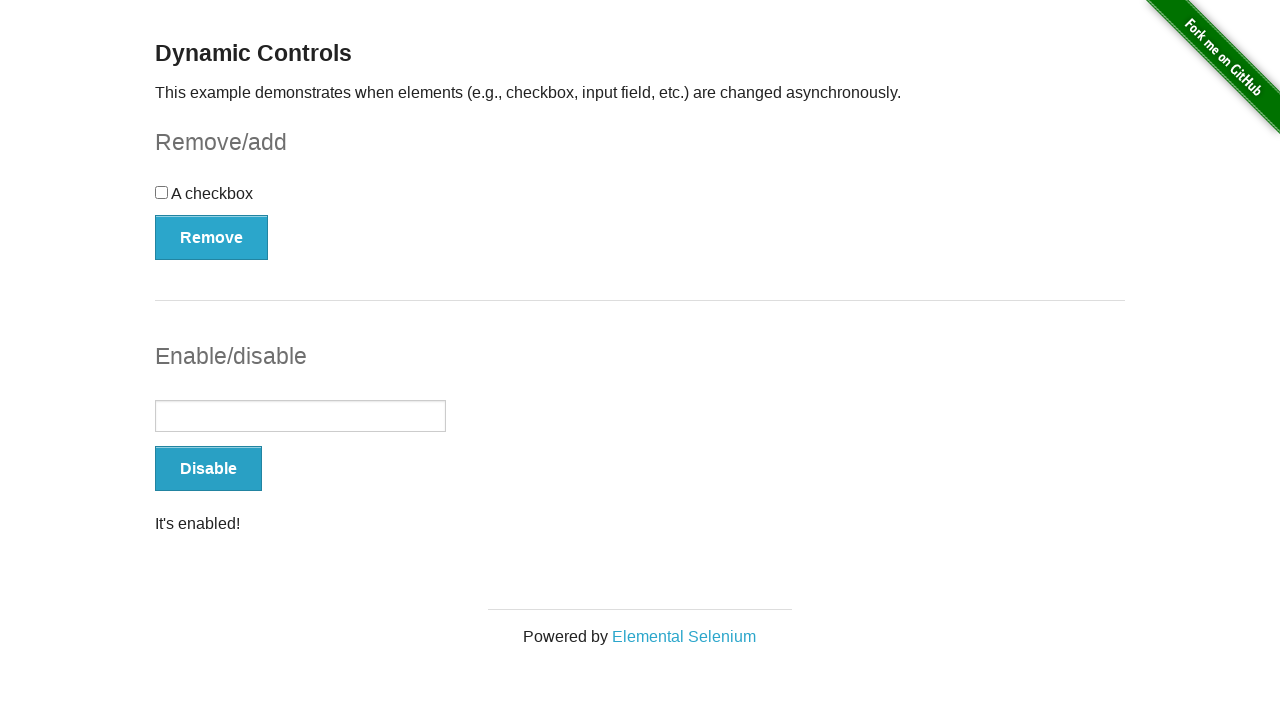

Verified textbox is now enabled
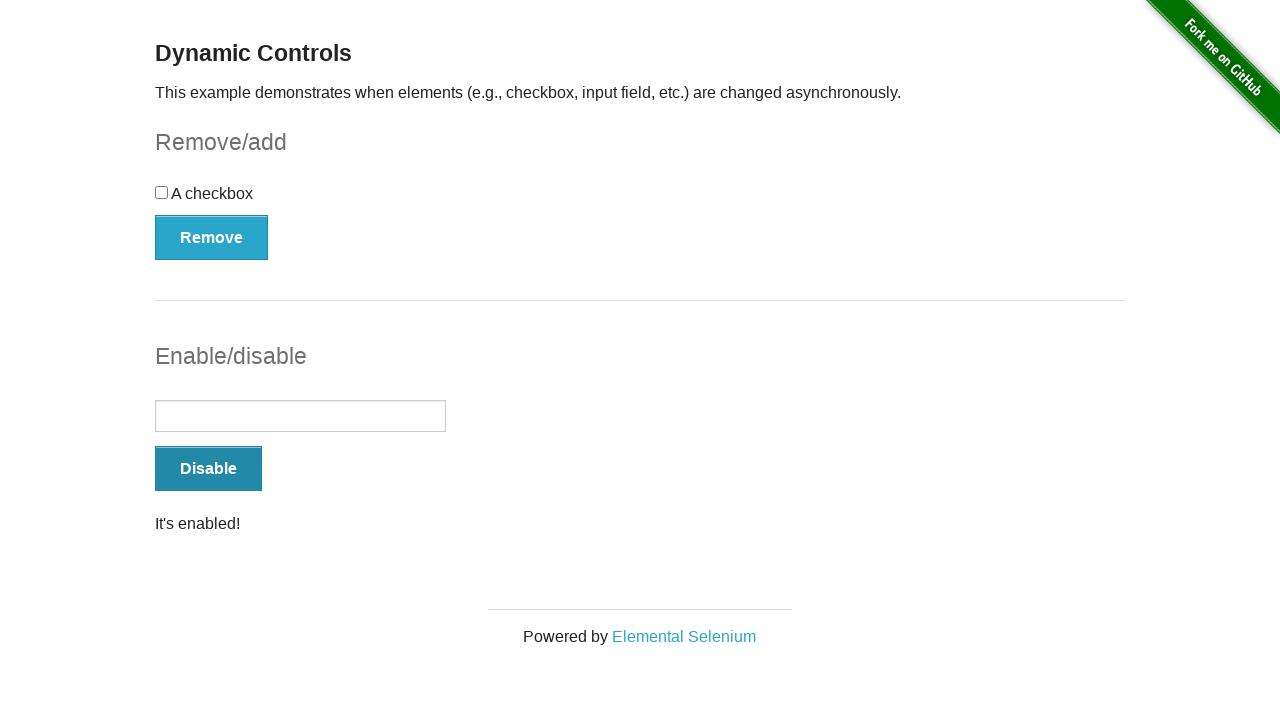

Located success message element
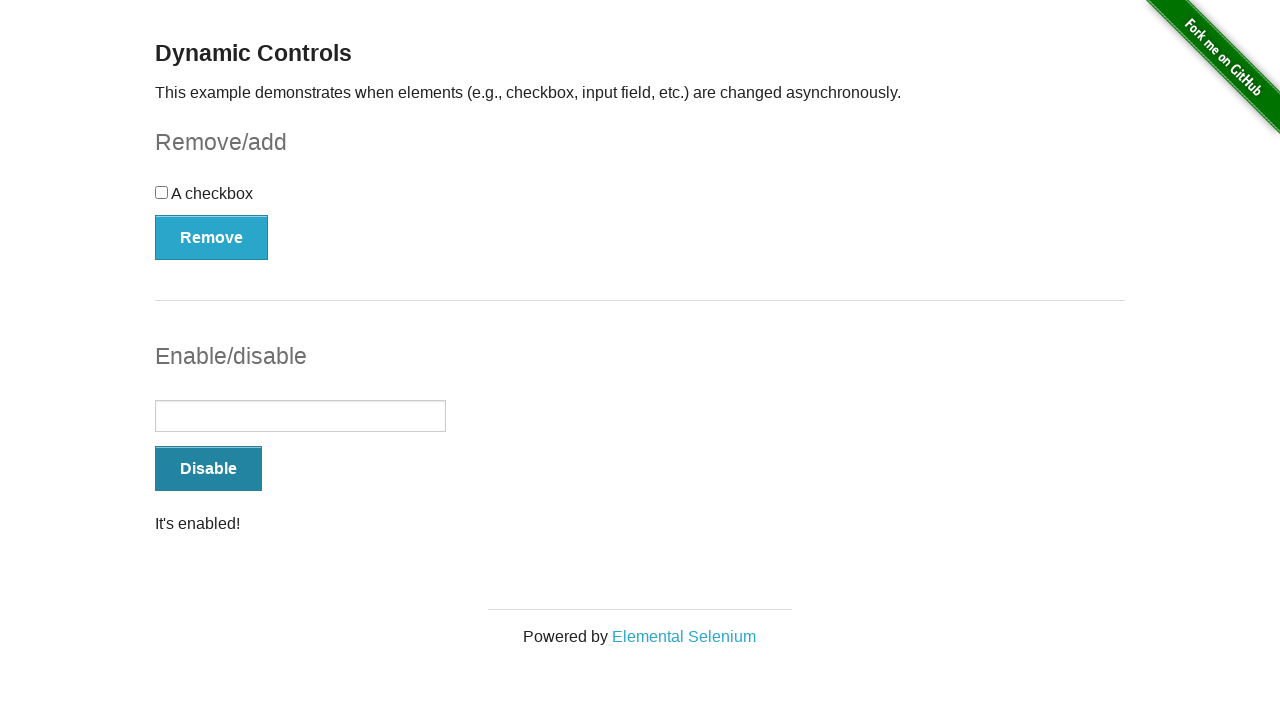

Verified success message is visible
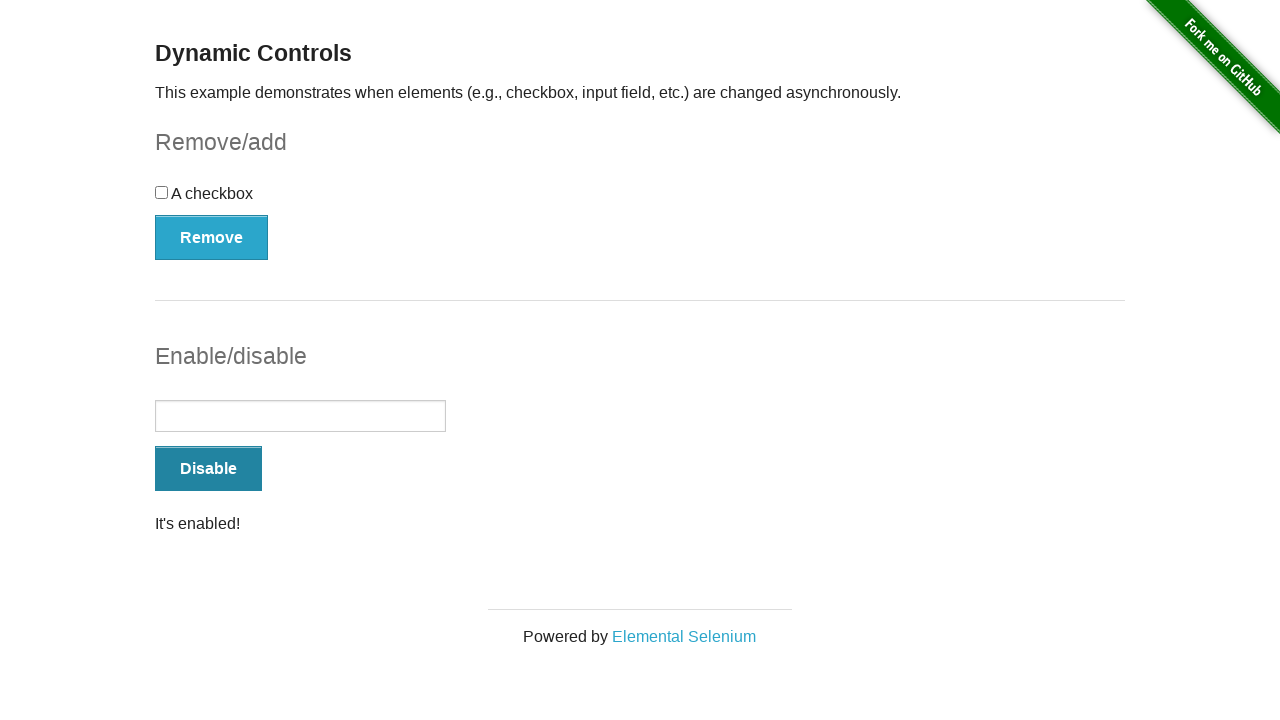

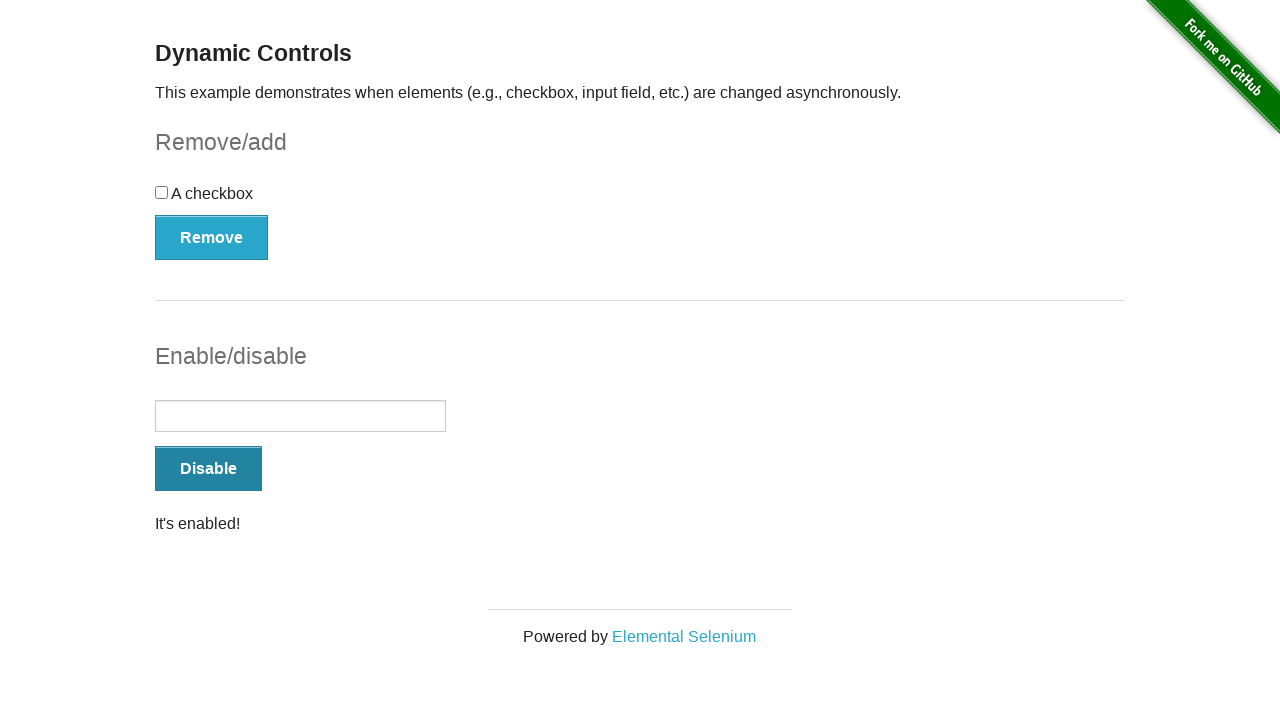